Tests checkbox functionality by checking and unchecking a checkbox, verifying its state changes, and counting total checkboxes on the page

Starting URL: https://rahulshettyacademy.com/AutomationPractice/

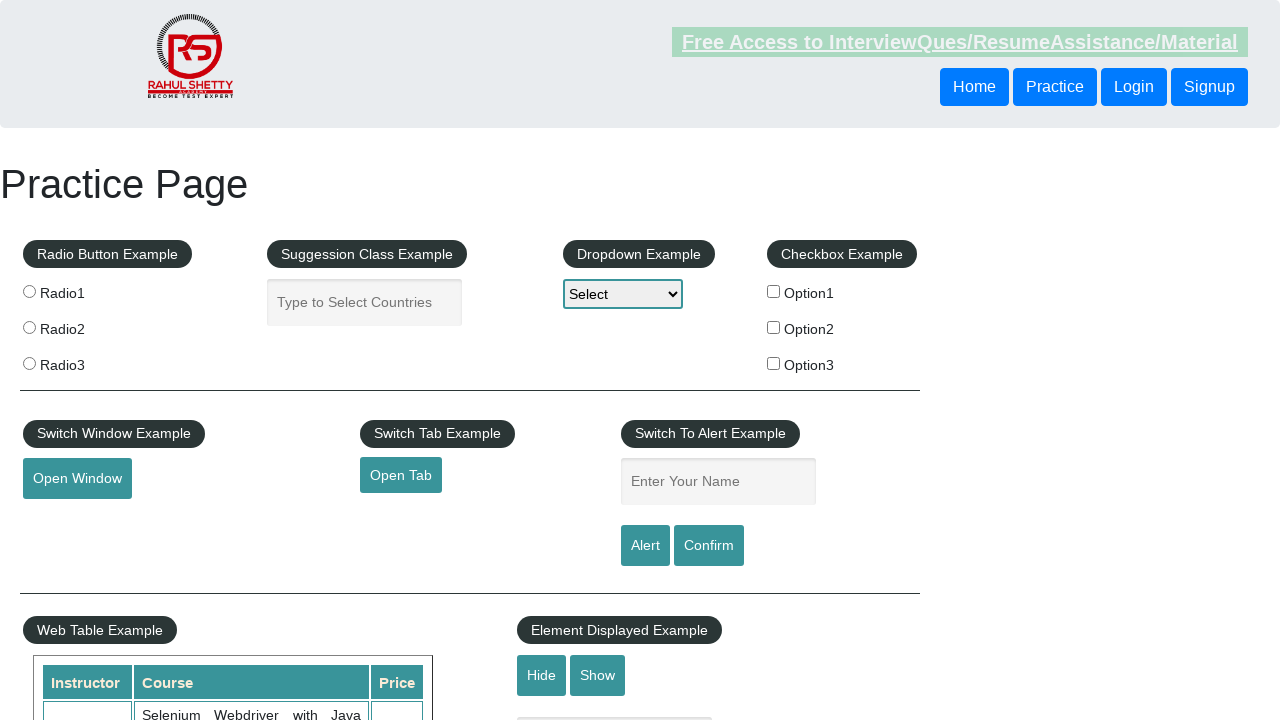

Located the first checkbox element (checkBoxOption1)
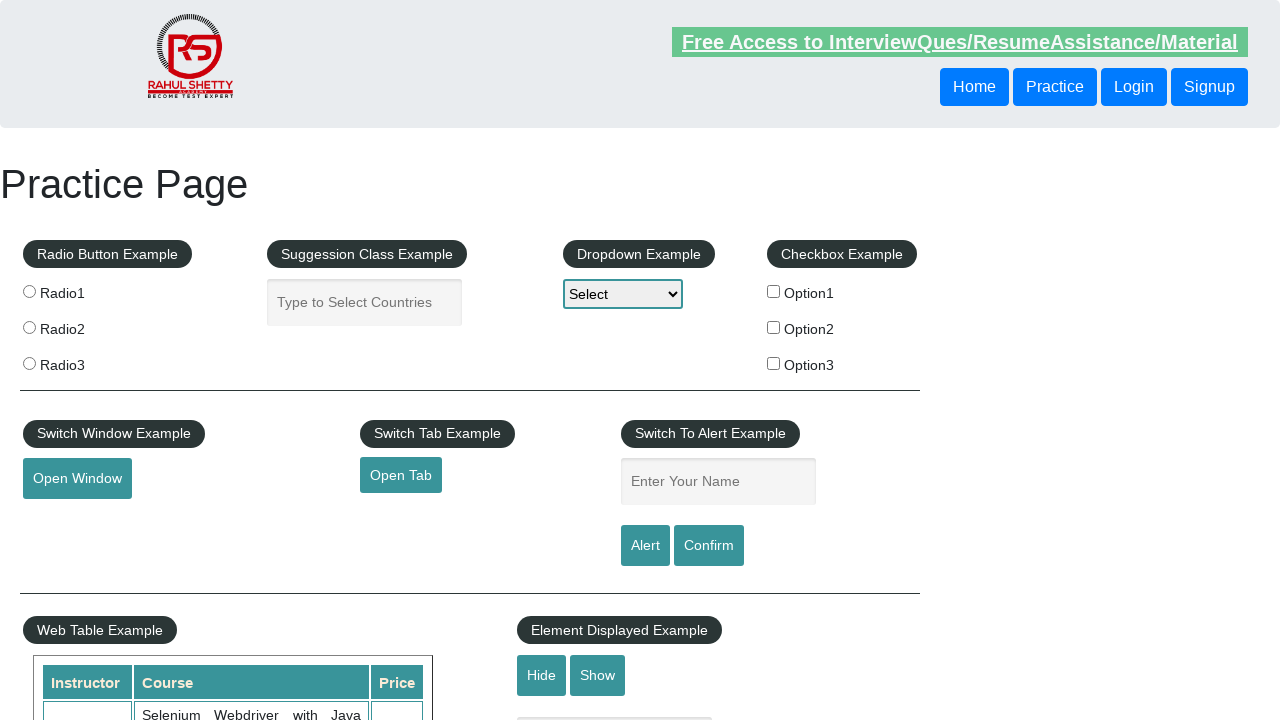

Verified checkbox is initially unchecked
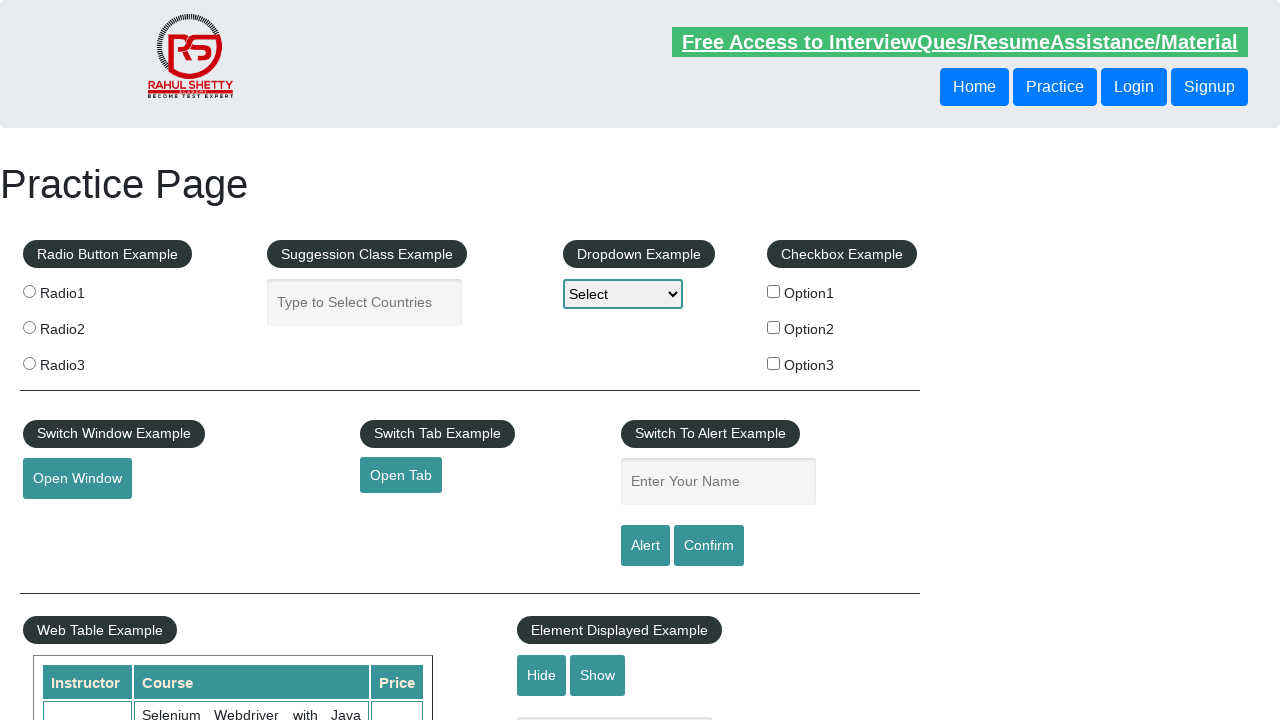

Clicked checkbox to check it at (774, 291) on input[name='checkBoxOption1']
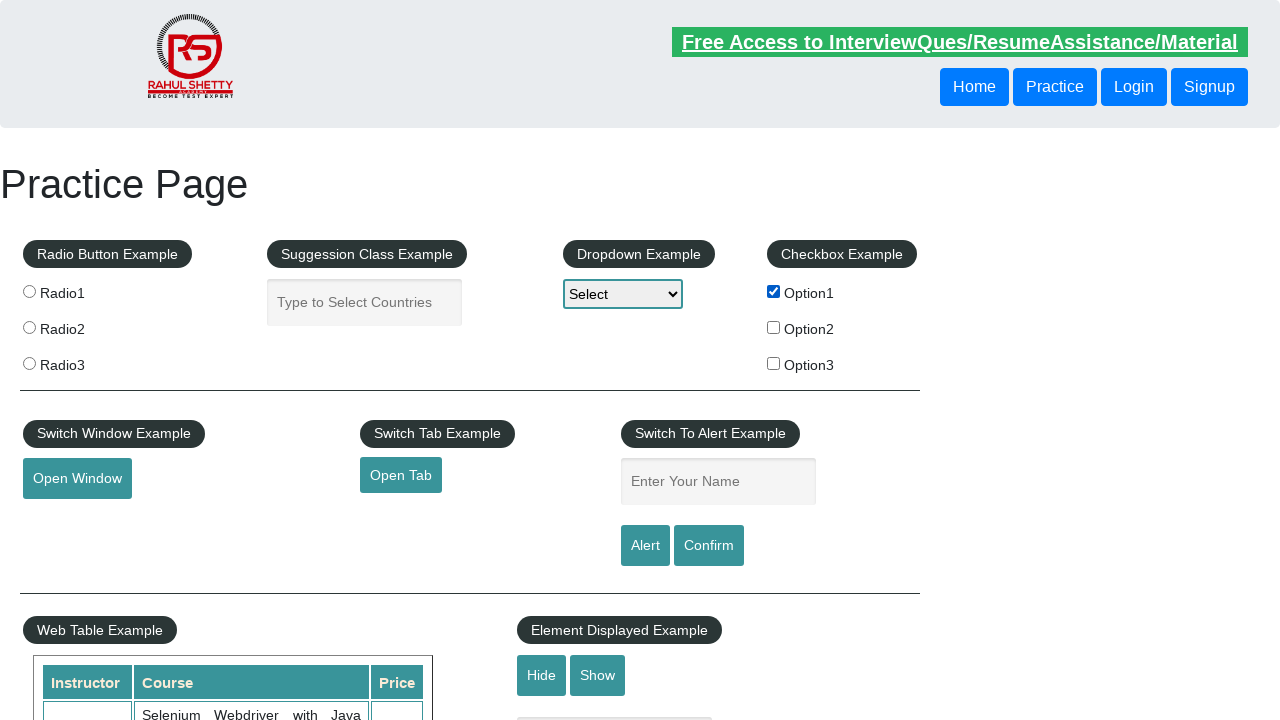

Verified checkbox is now checked
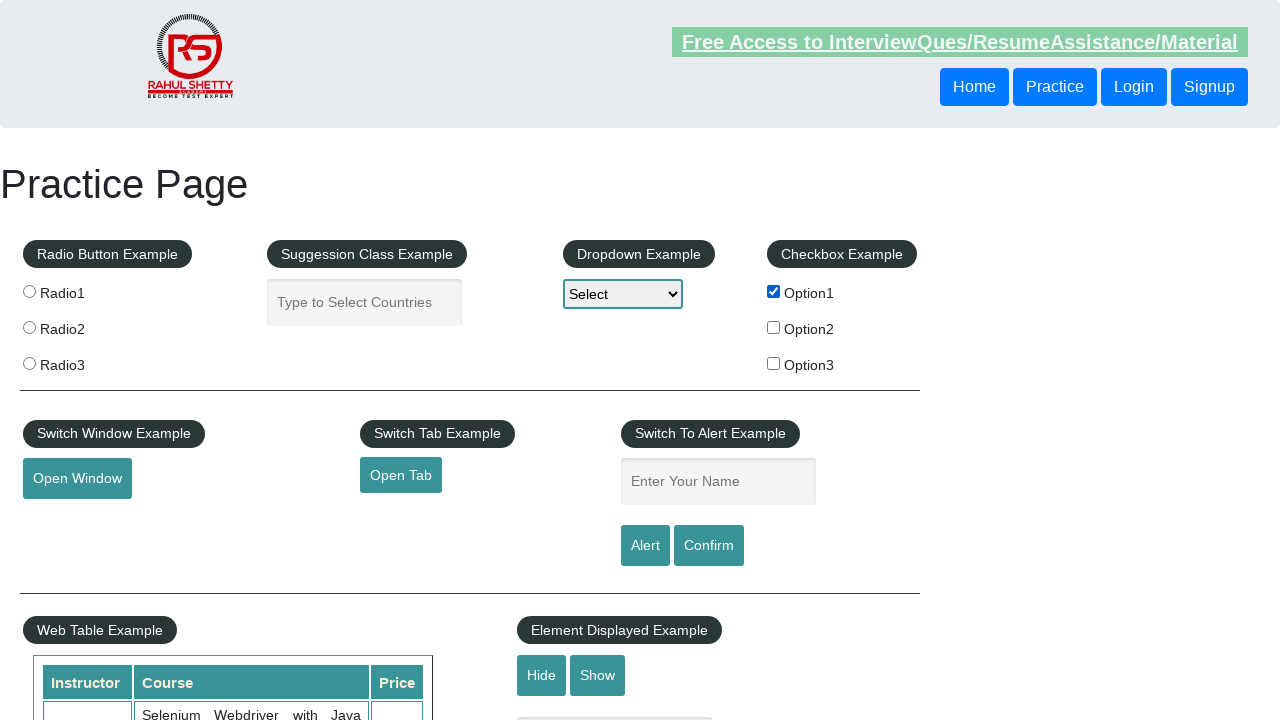

Clicked checkbox to uncheck it at (774, 291) on input[name='checkBoxOption1']
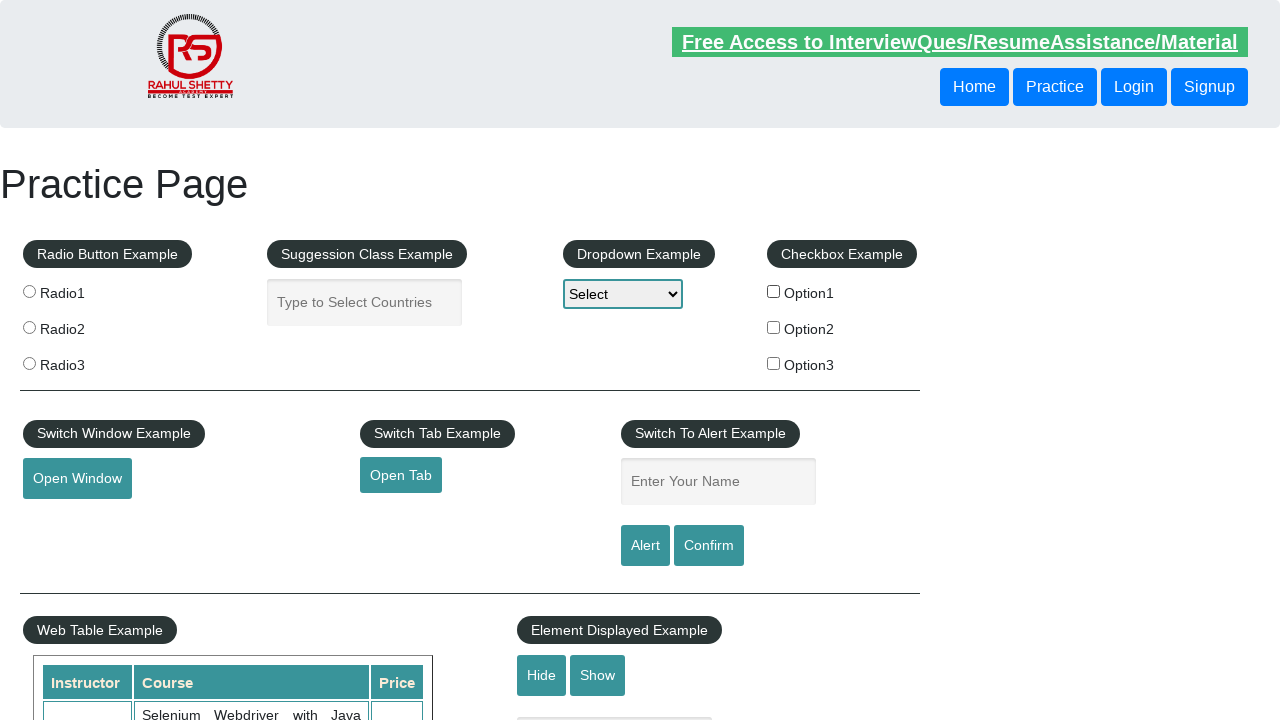

Verified checkbox is unchecked again
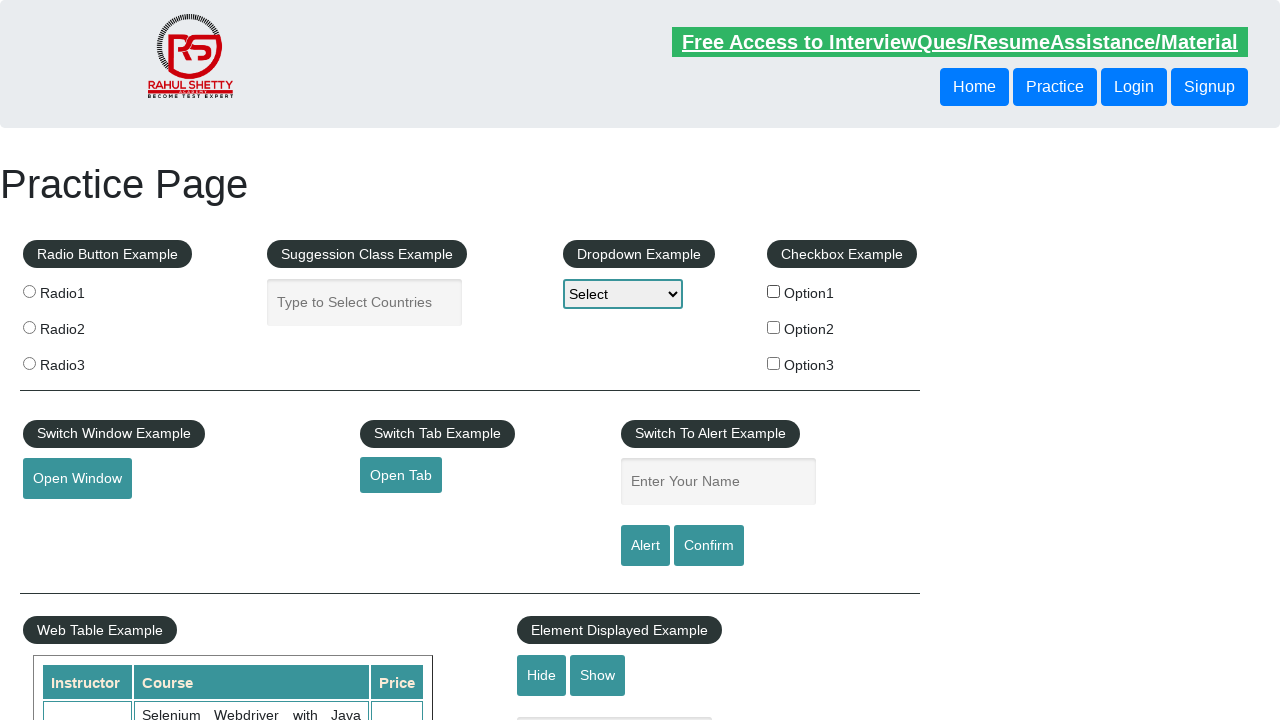

Located all checkbox elements on the page
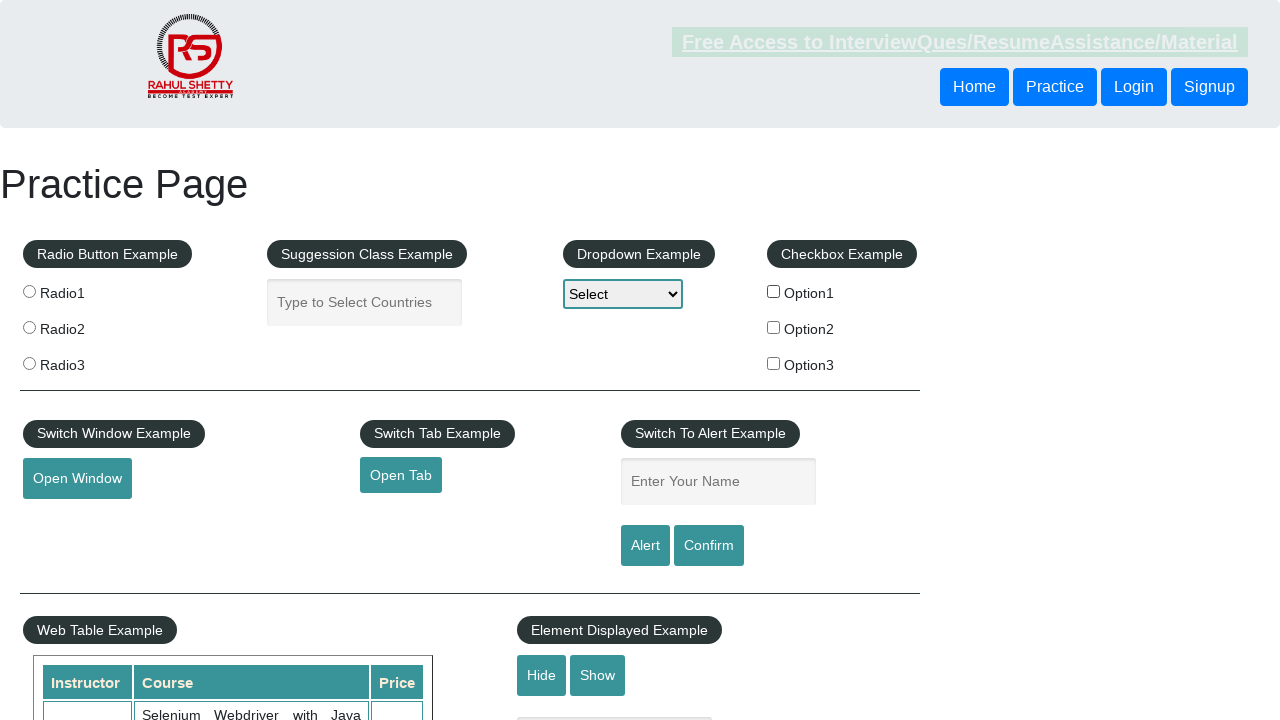

Counted total checkboxes on the page: 3
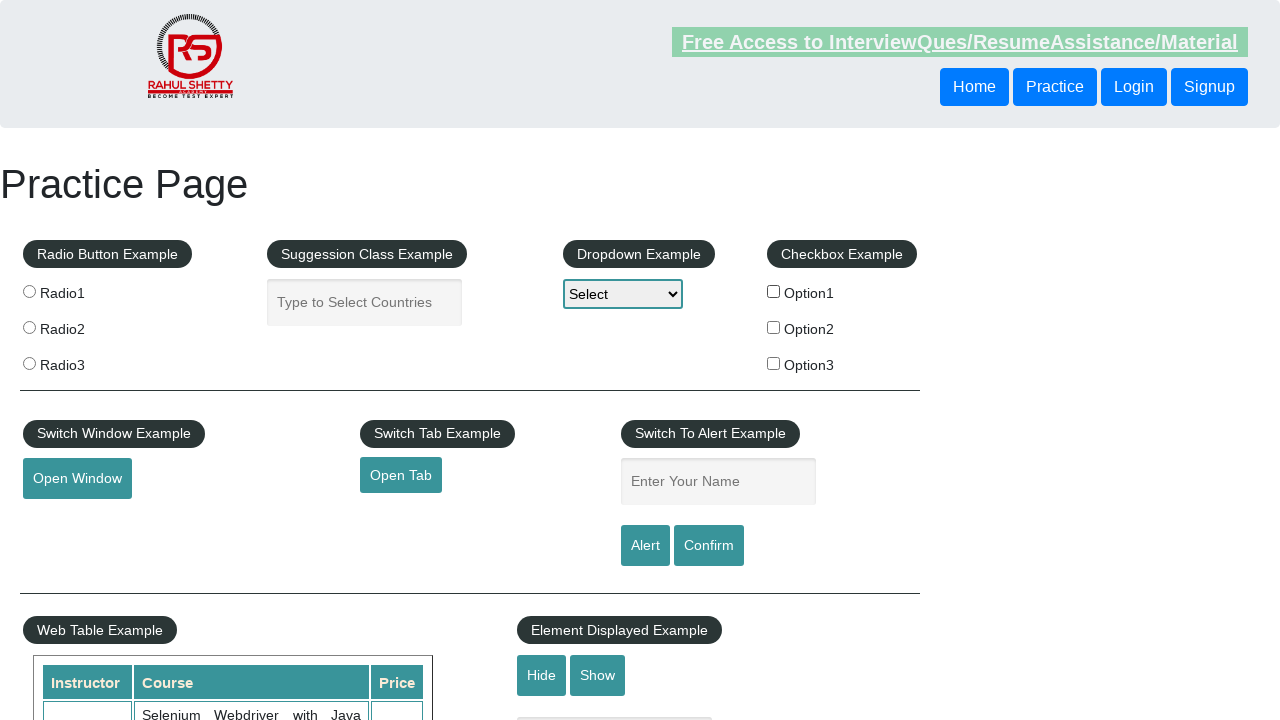

Printed total checkbox count: 3
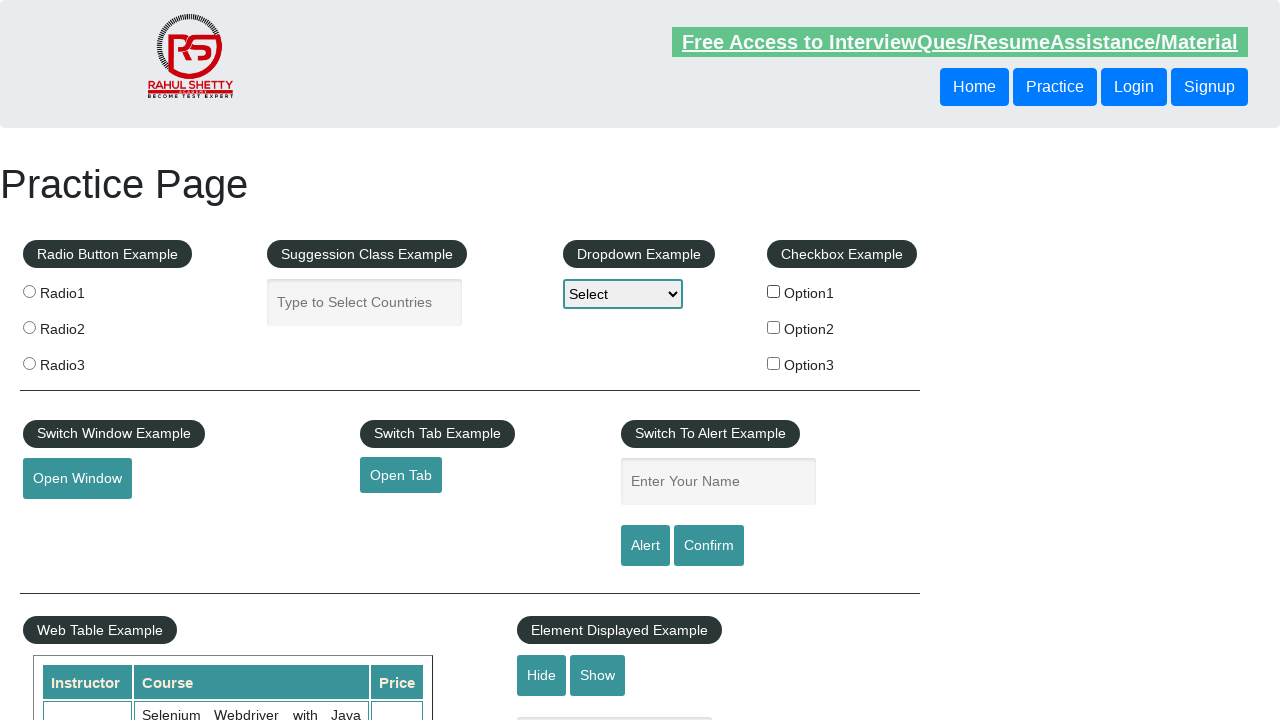

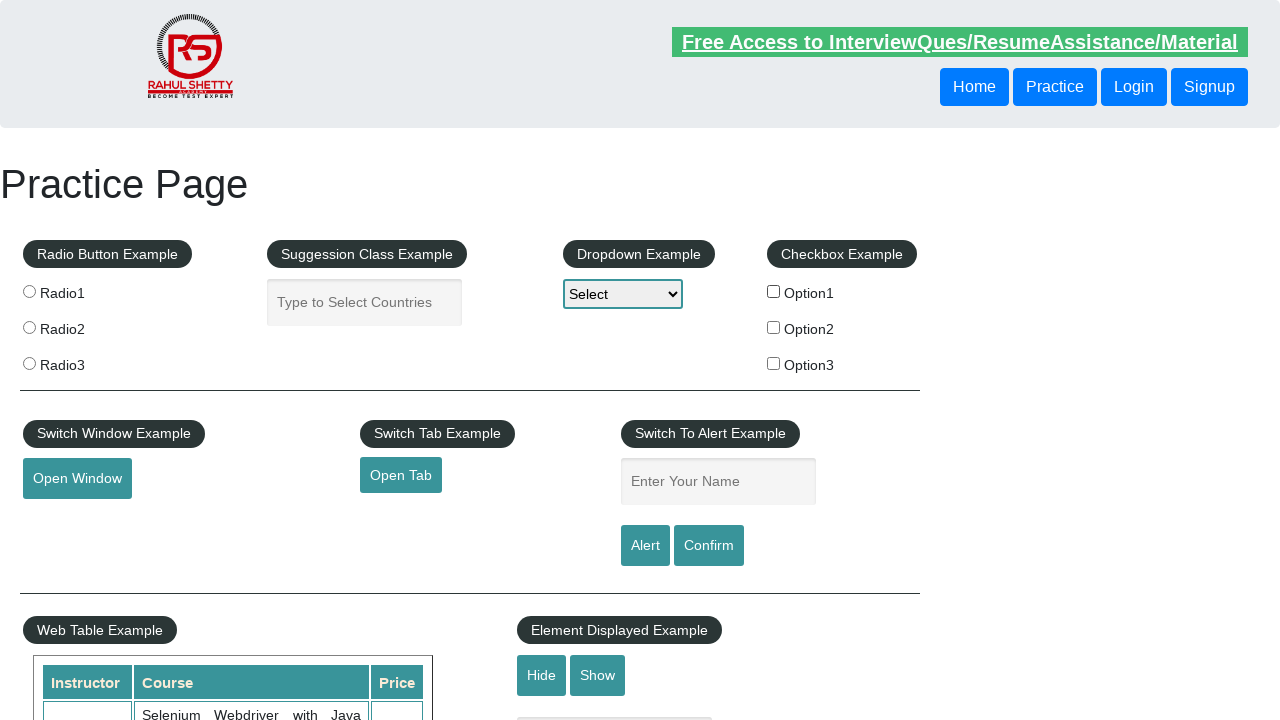